Tests that selecting the Yes radio button displays the correct message

Starting URL: https://demoqa.com/elements

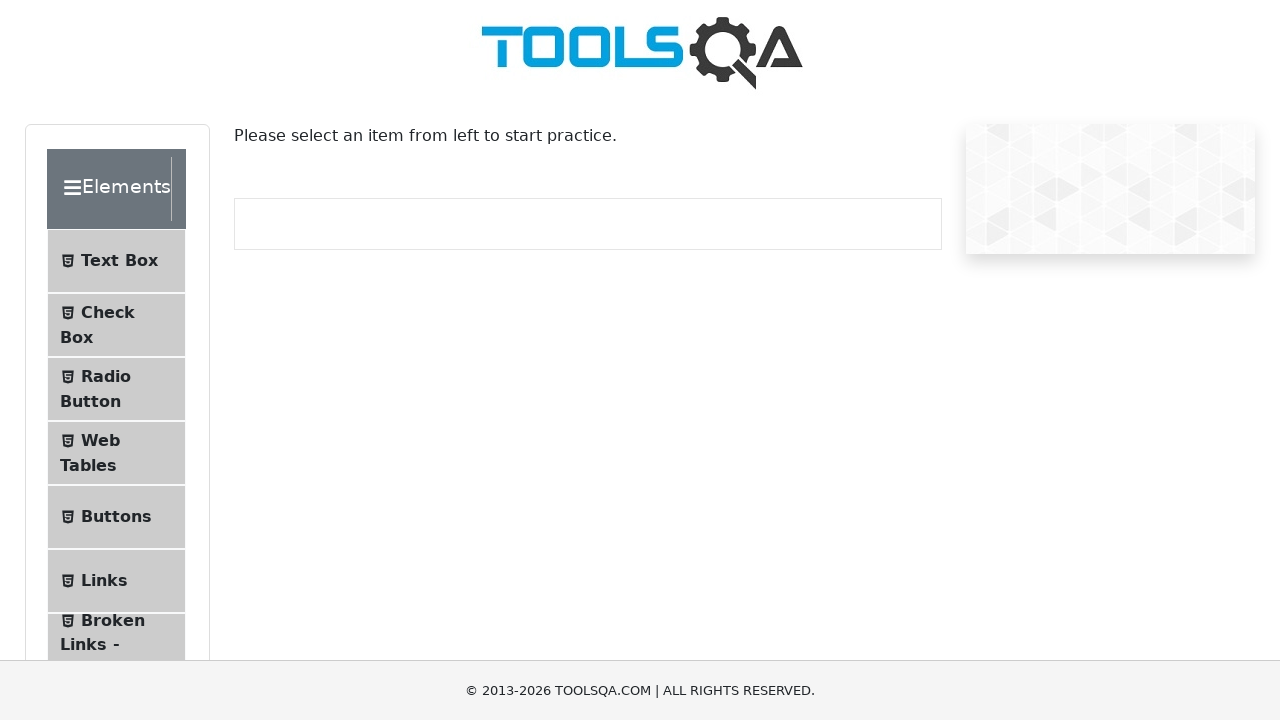

Clicked on Radio Button menu item at (116, 389) on #item-2
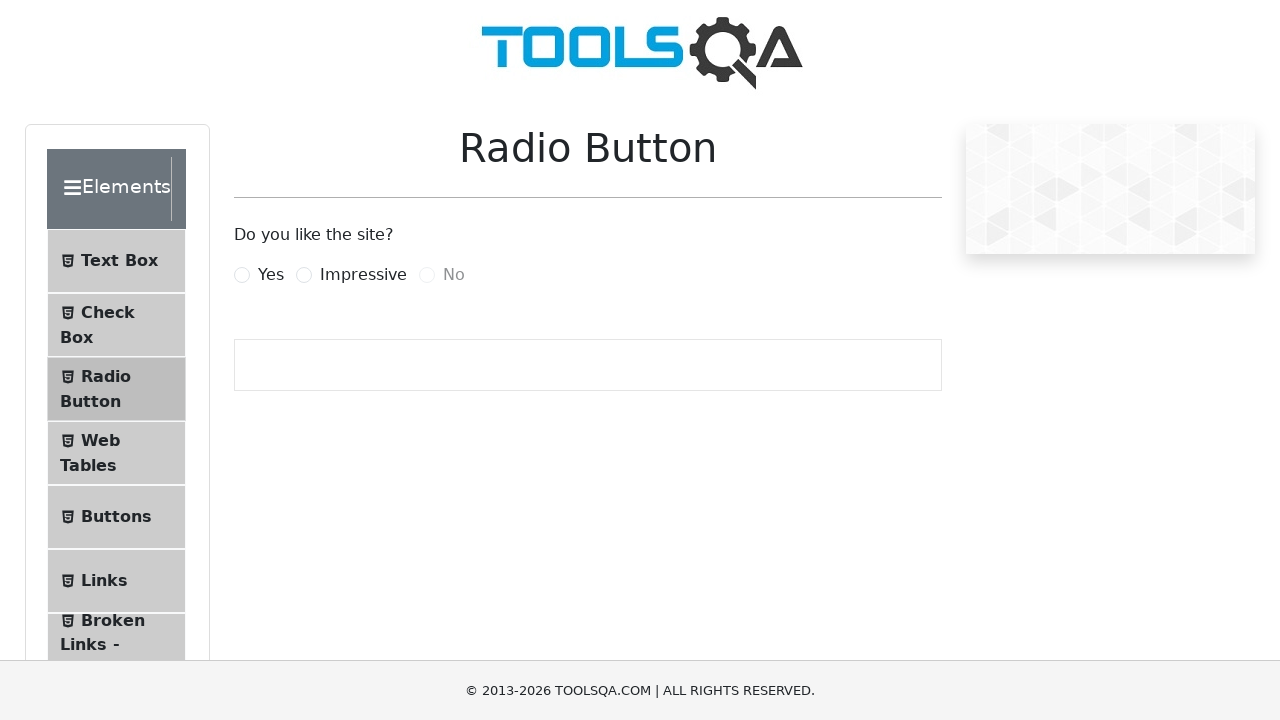

Clicked Yes radio button at (271, 275) on [for=yesRadio]
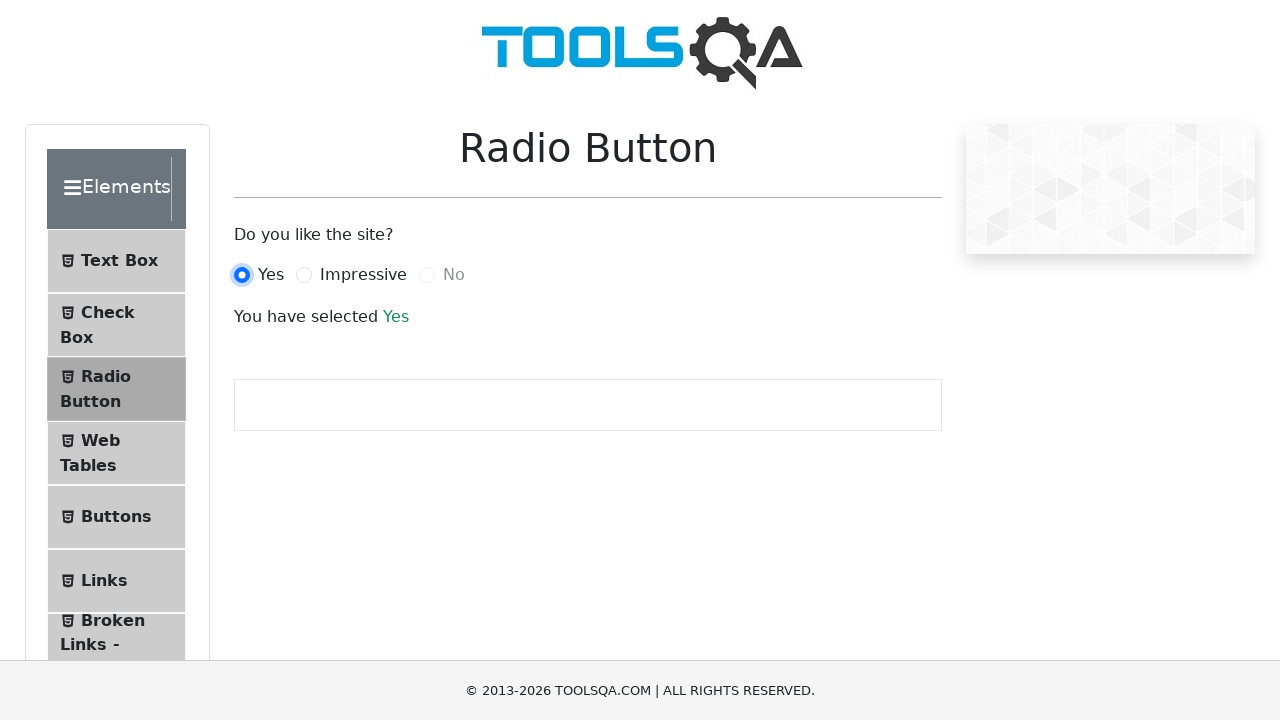

Waited for message paragraph to appear
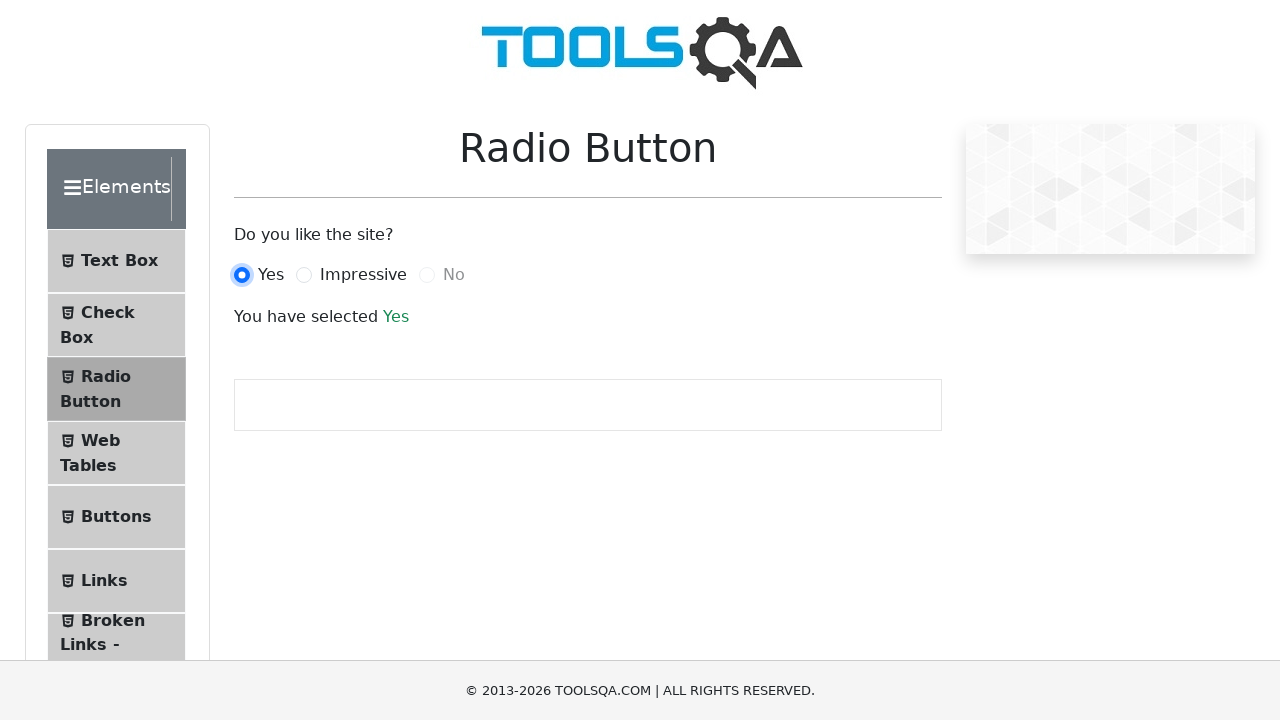

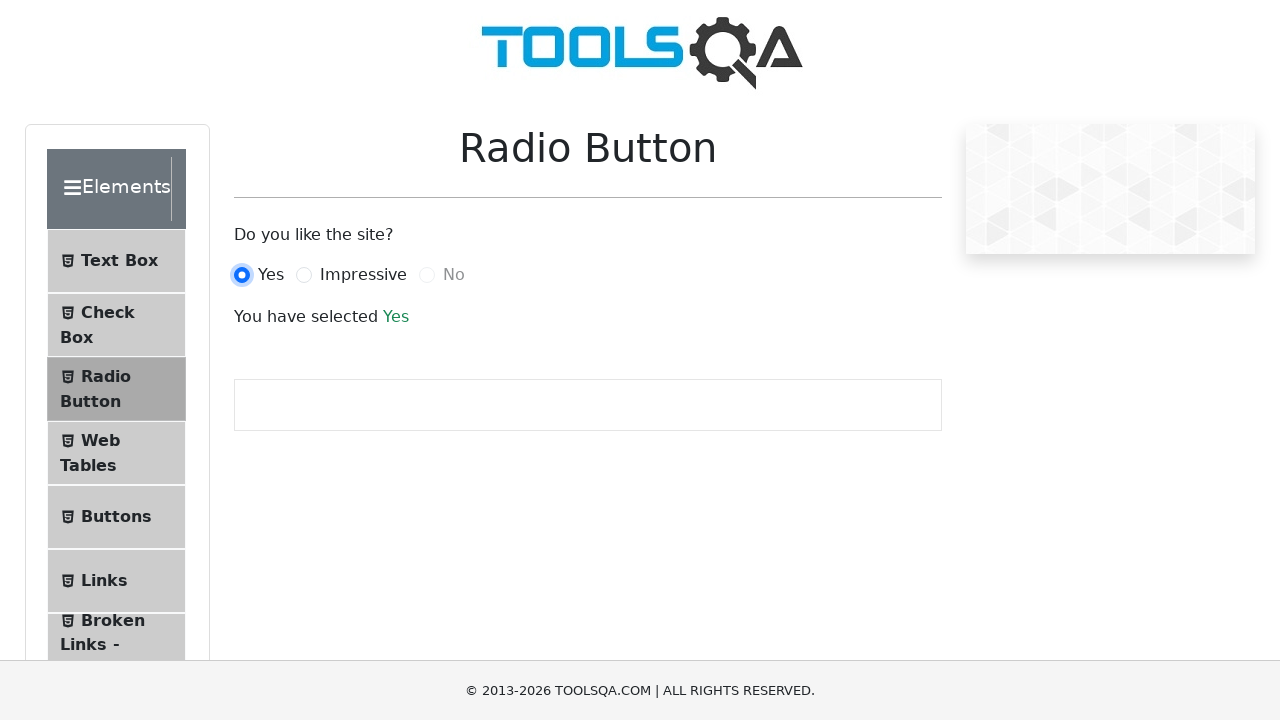